Tests GitHub's advanced search form by filling in search criteria (search term, repository owner, date filter, and language) and submitting the form to perform a code search.

Starting URL: https://github.com/search/advanced

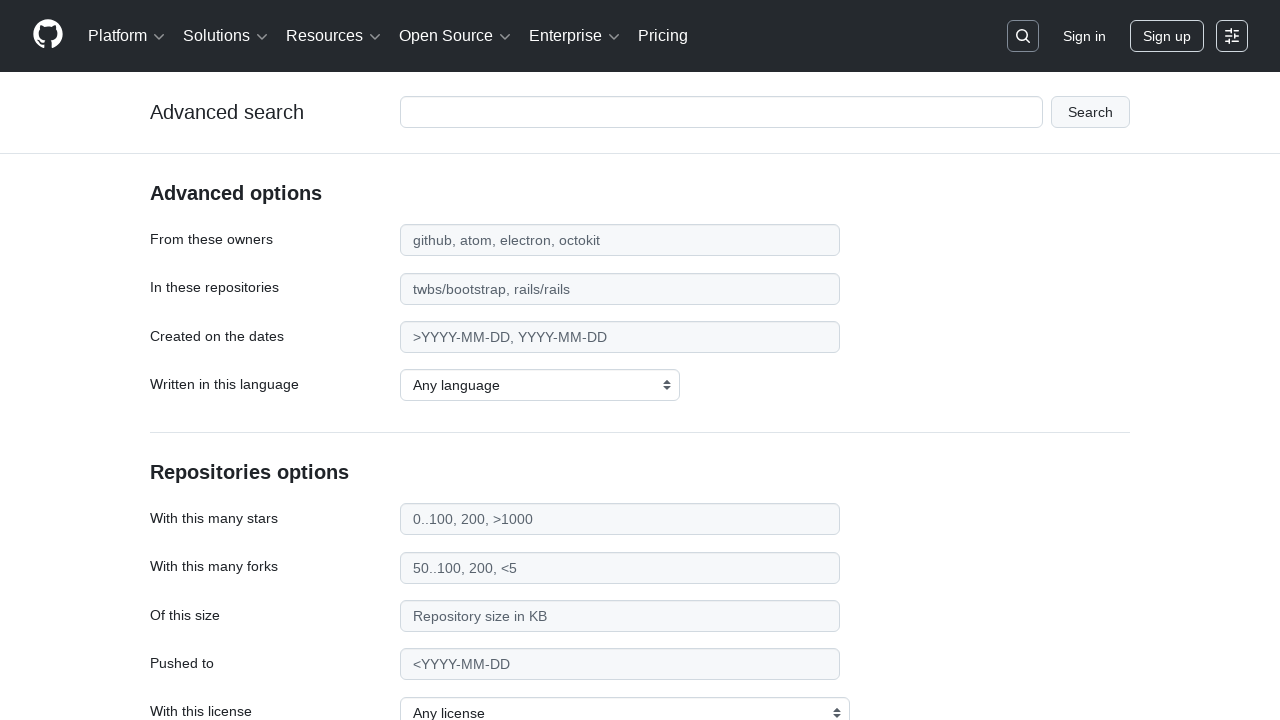

Filled search term field with 'web-scraping' on #adv_code_search input.js-advanced-search-input
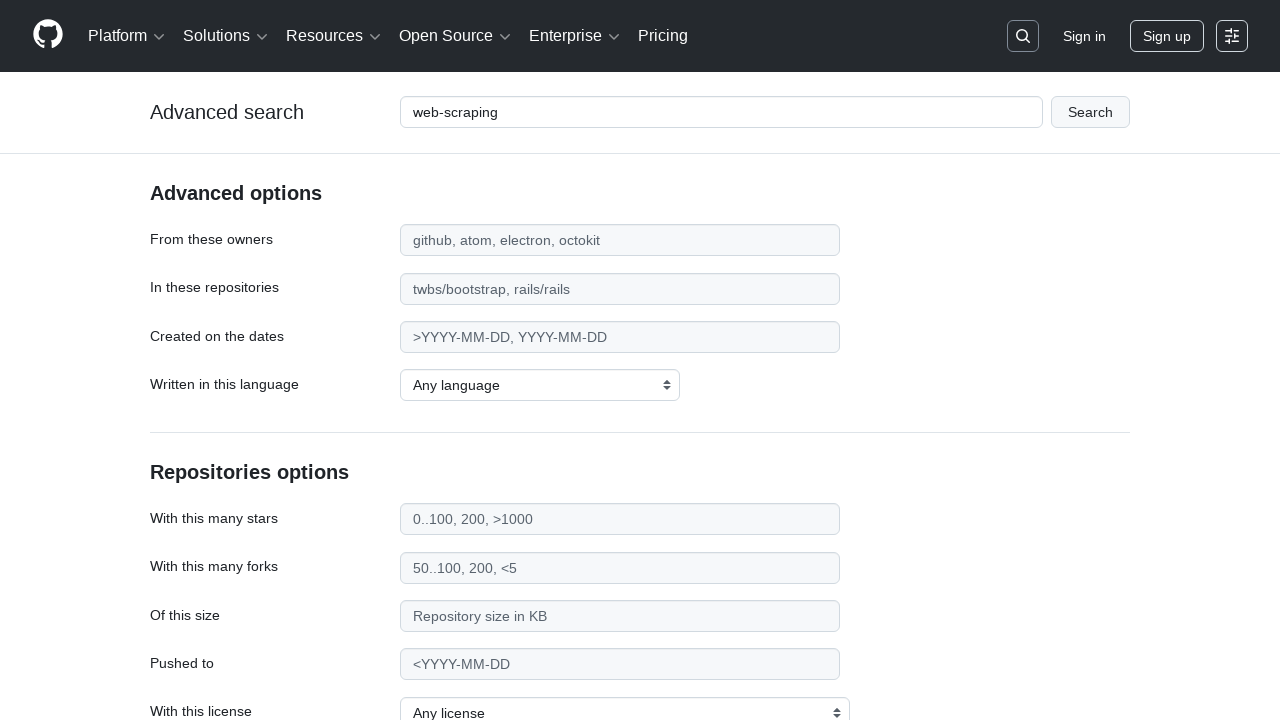

Filled repository owner field with 'microsoft' on #search_from
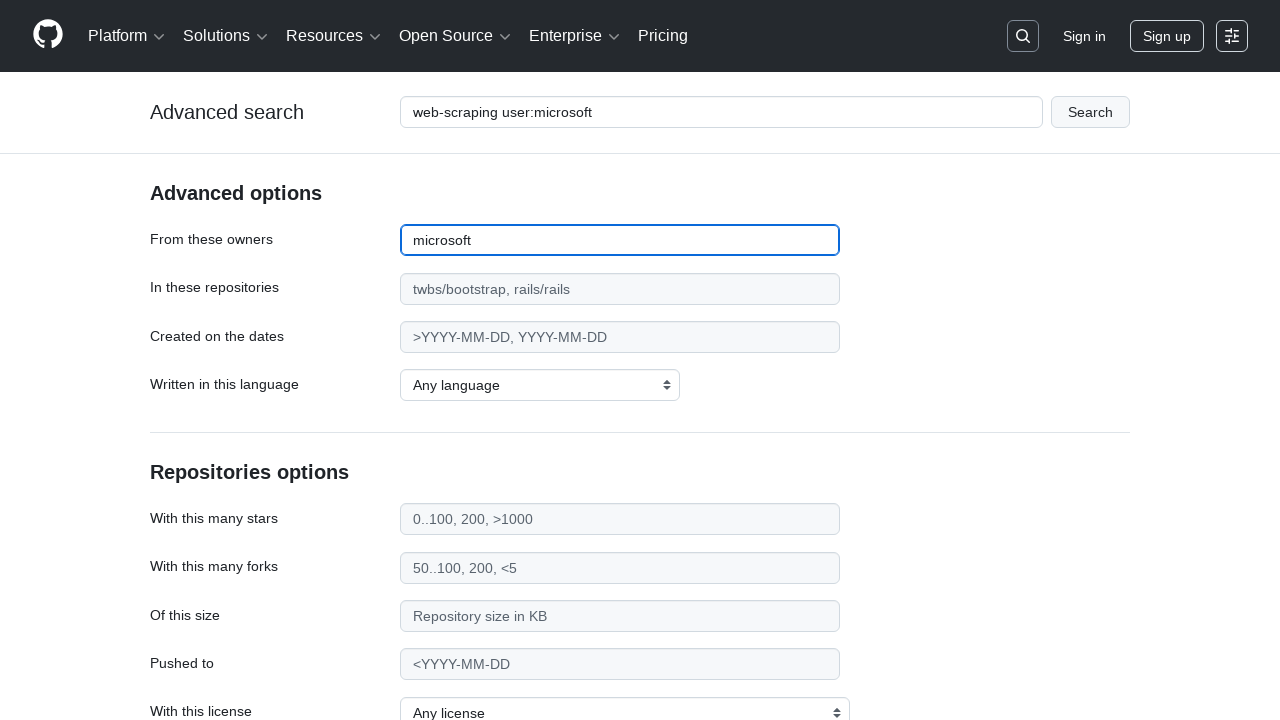

Filled date filter field with '>2020' on #search_date
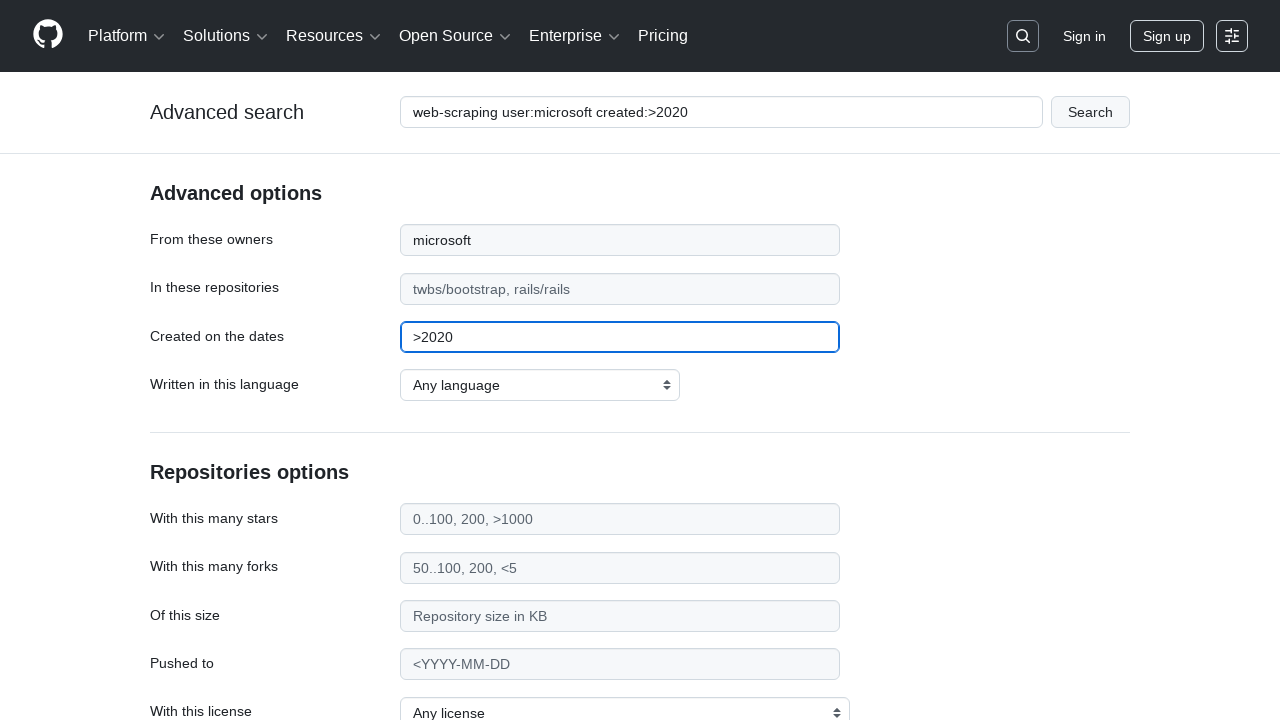

Selected 'Python' from programming language dropdown on select#search_language
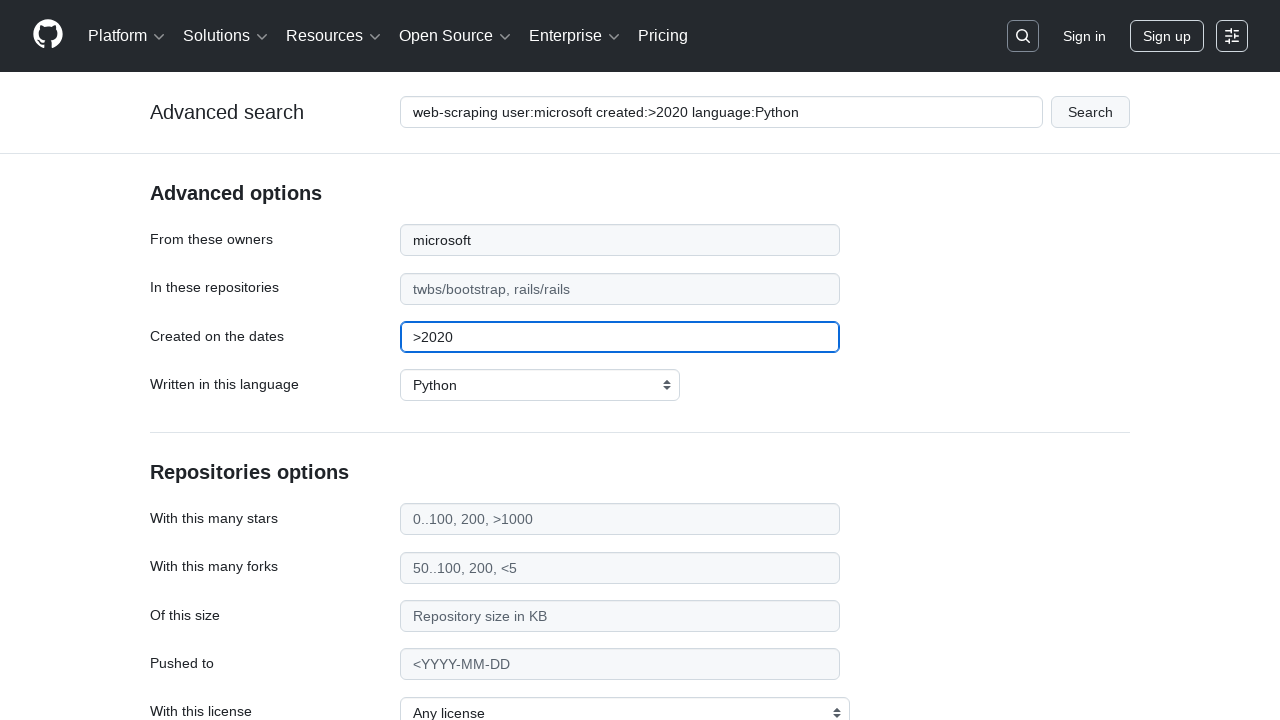

Clicked submit button to perform advanced code search at (1090, 112) on #adv_code_search button[type="submit"]
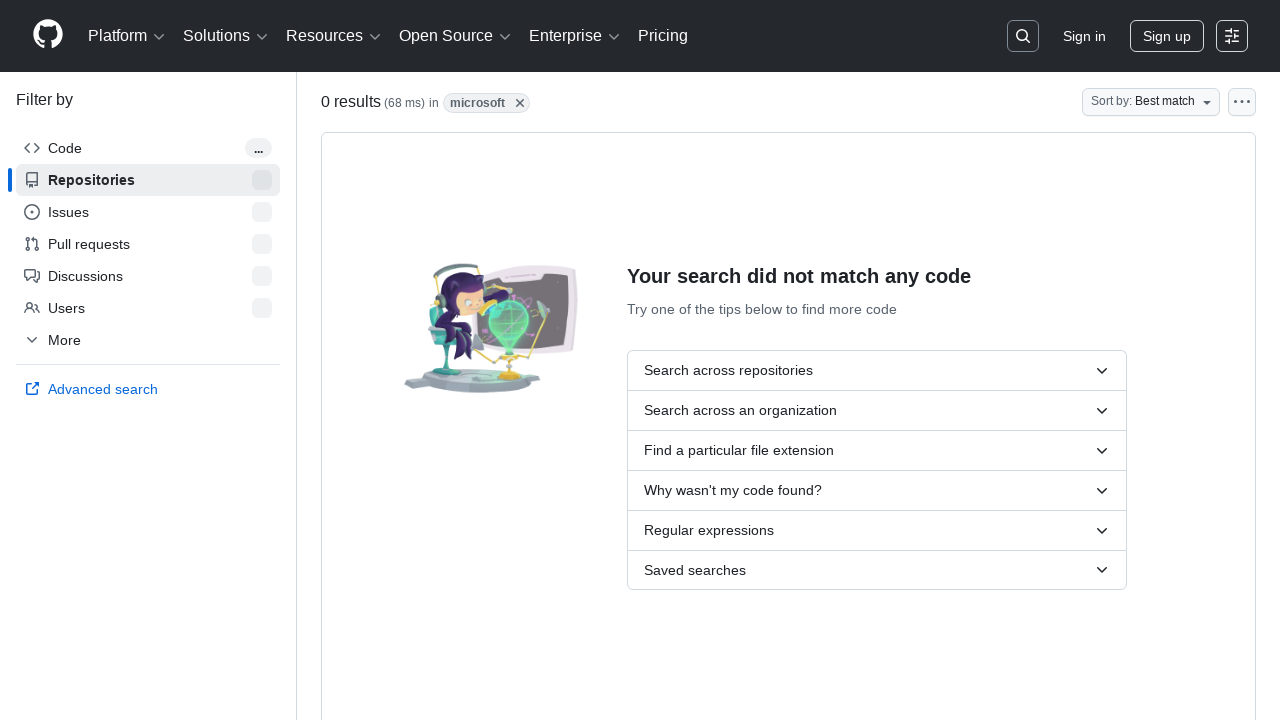

Search results page loaded successfully
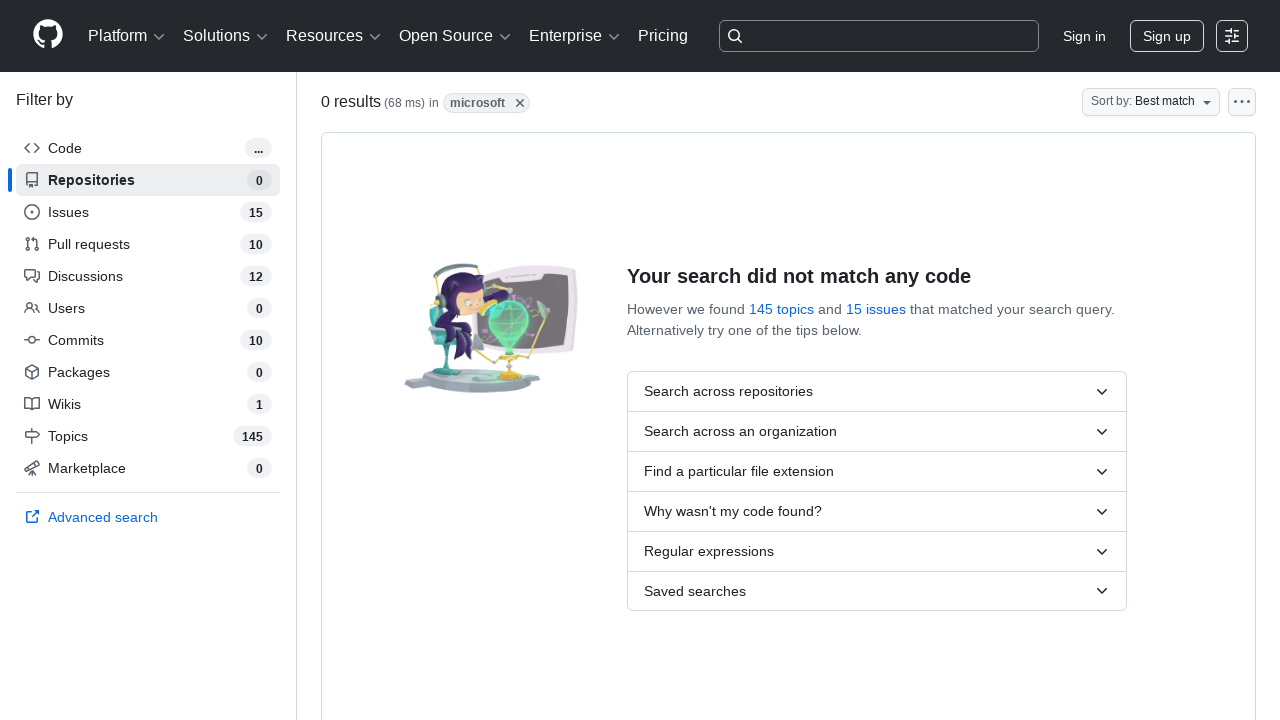

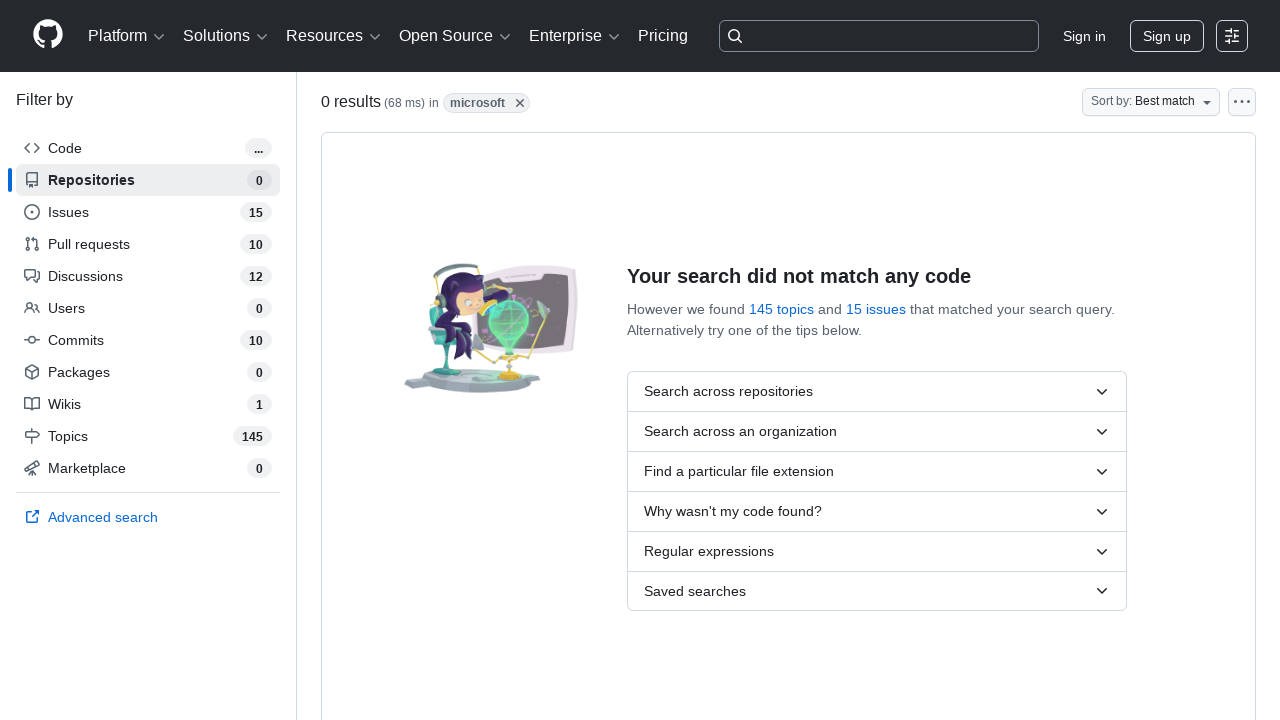